Navigates to a product catalog page and verifies that product information including codes, names, and prices are displayed correctly

Starting URL: https://www.nccustom.com/brand/all?abpo=0

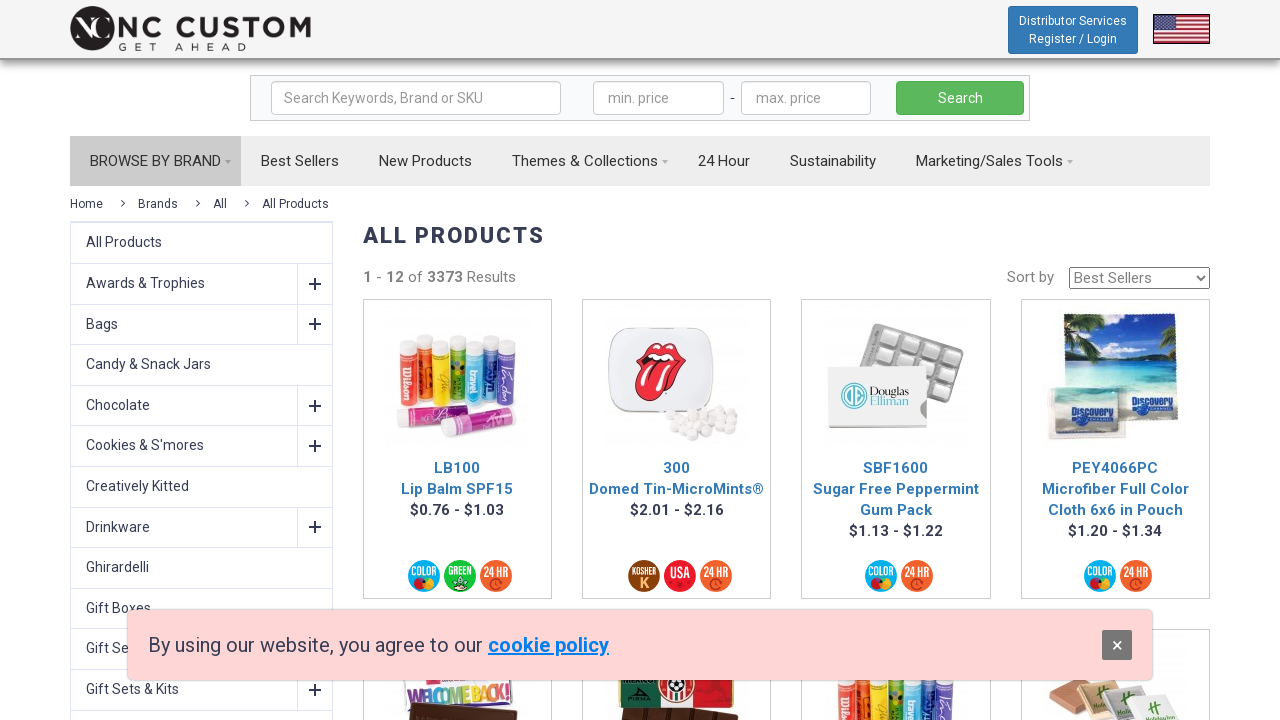

Navigated to product catalog page
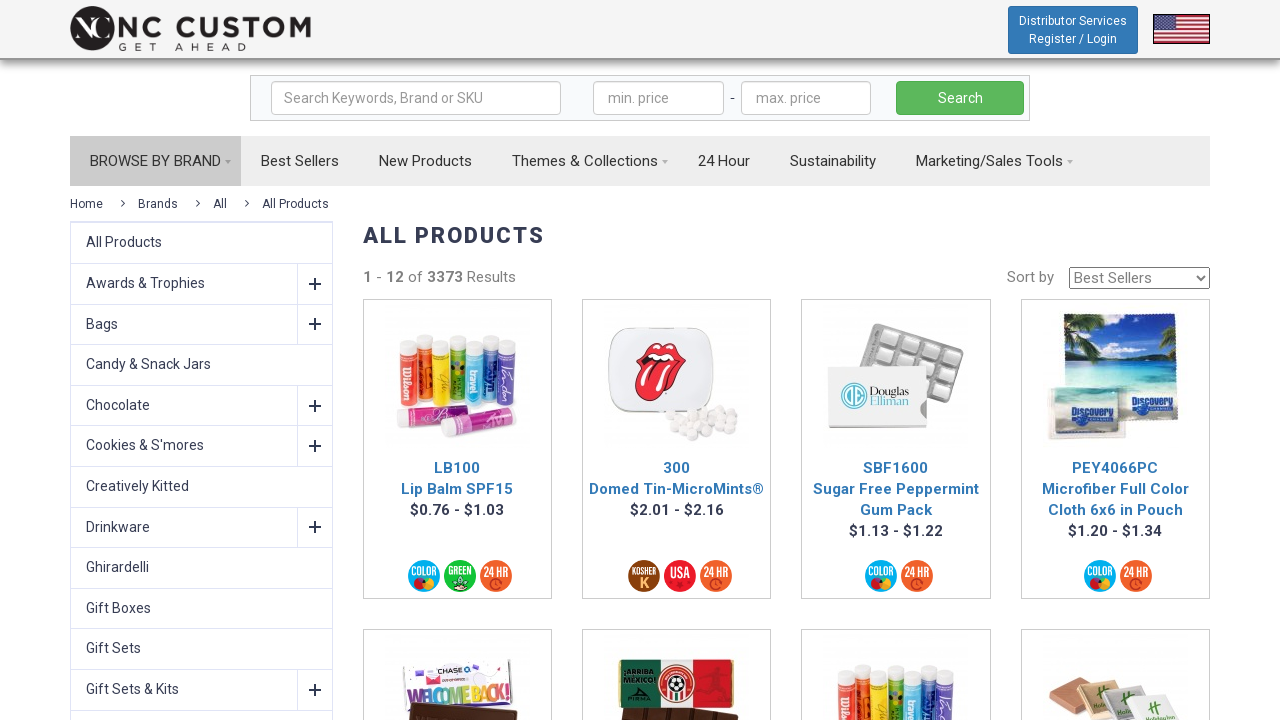

Product grid loaded successfully
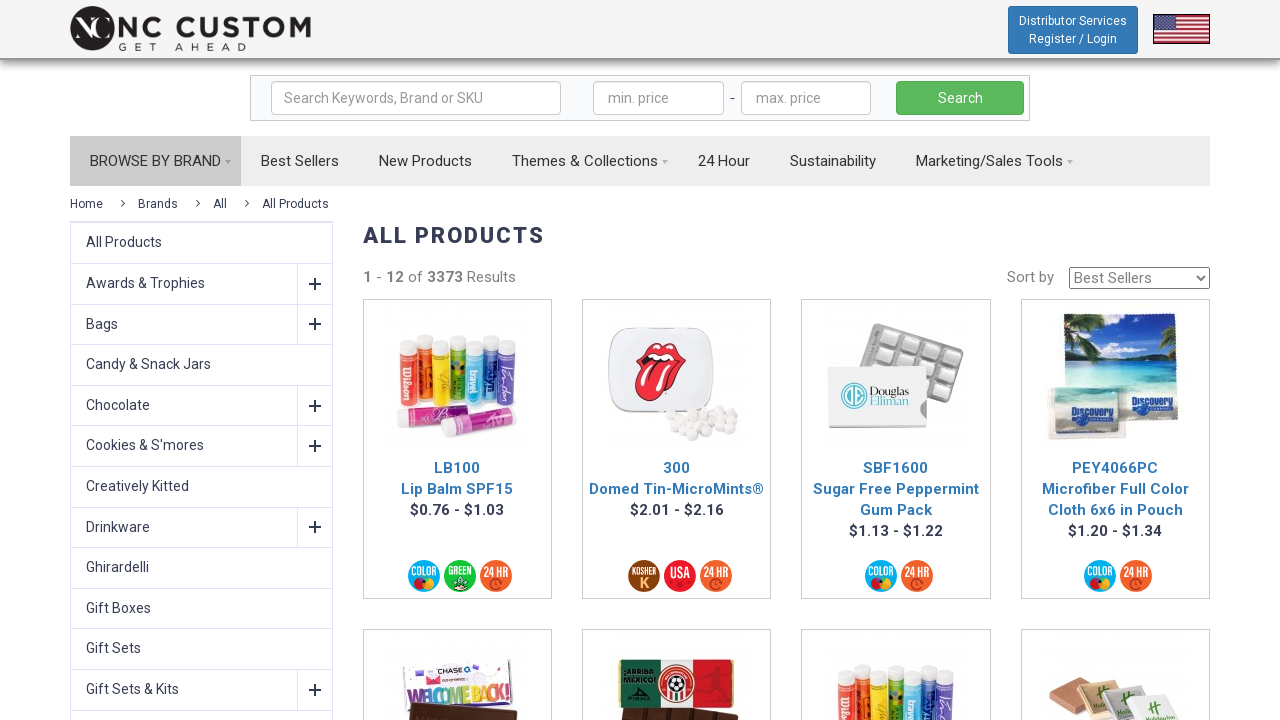

Located product elements on the page
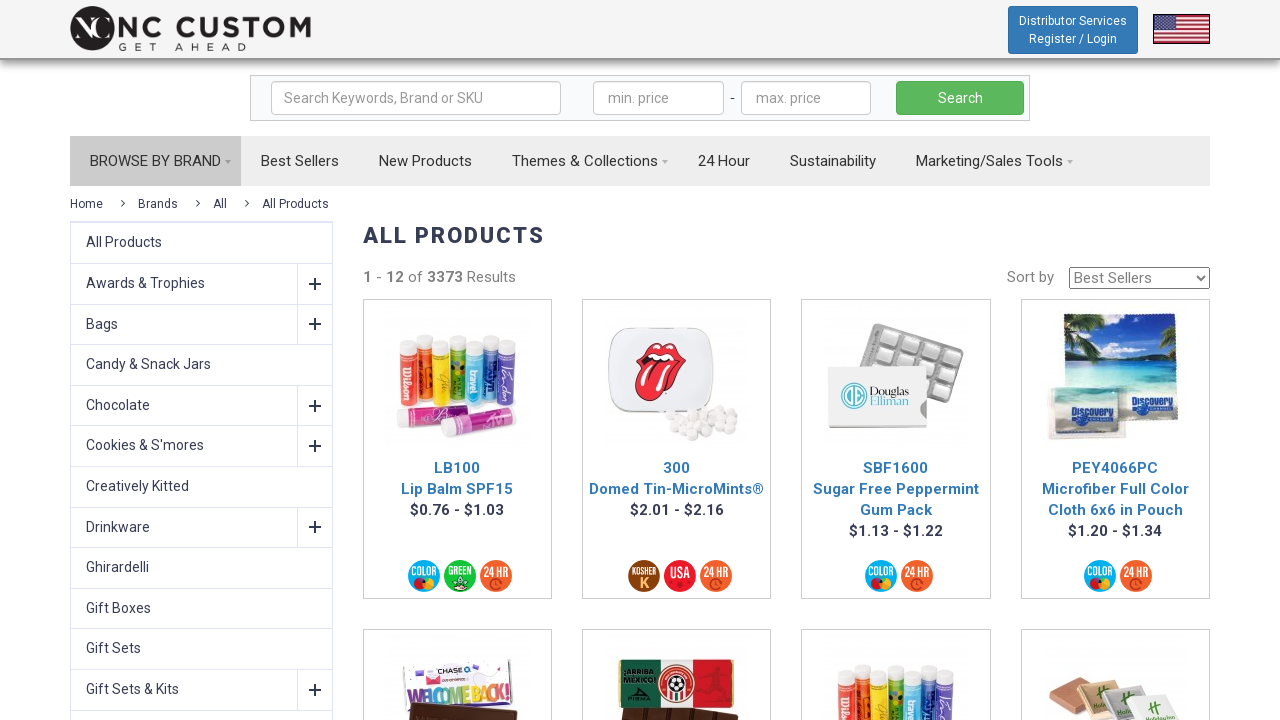

Verified 12 products are displayed on the page
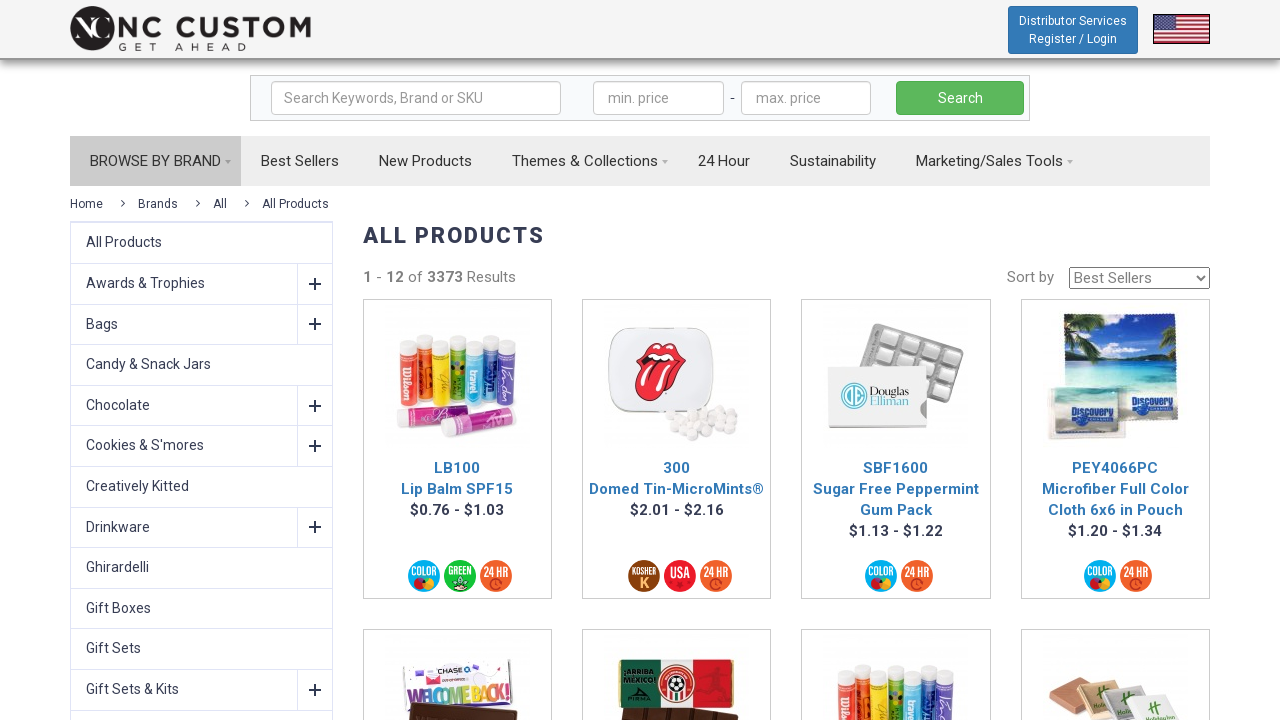

Selected first product from the grid
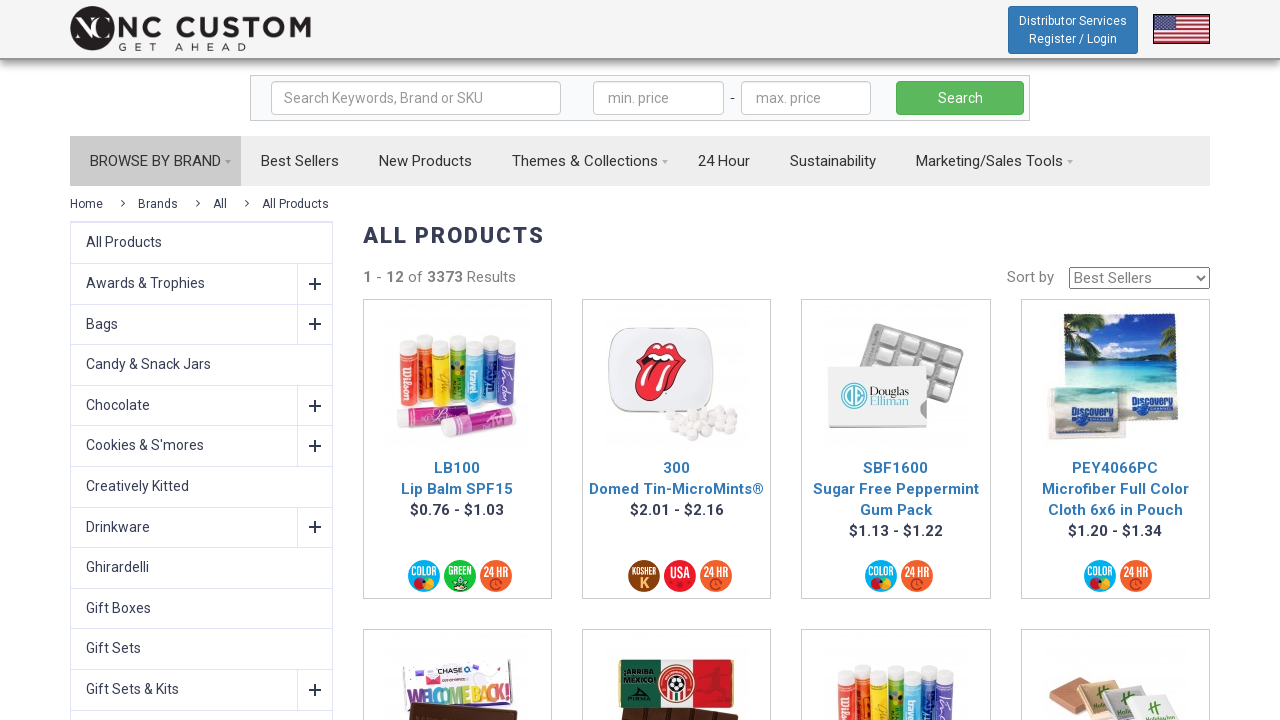

First product element is ready
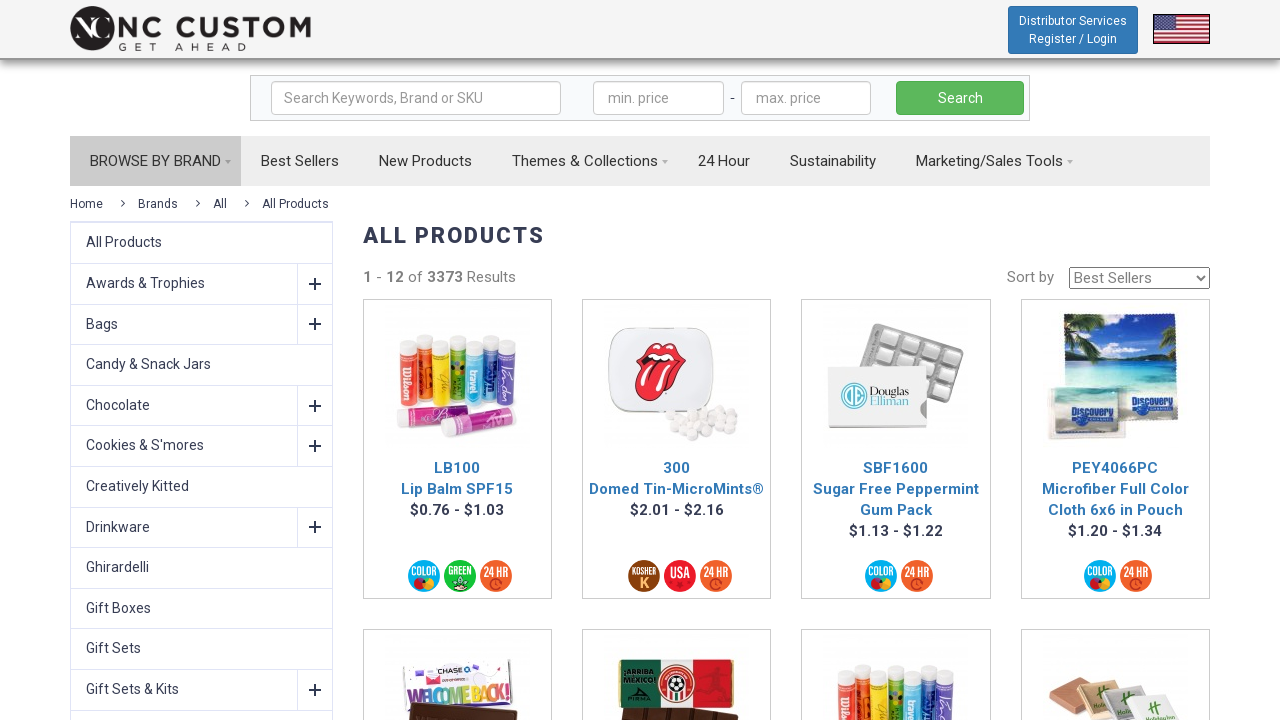

Verified product link is visible
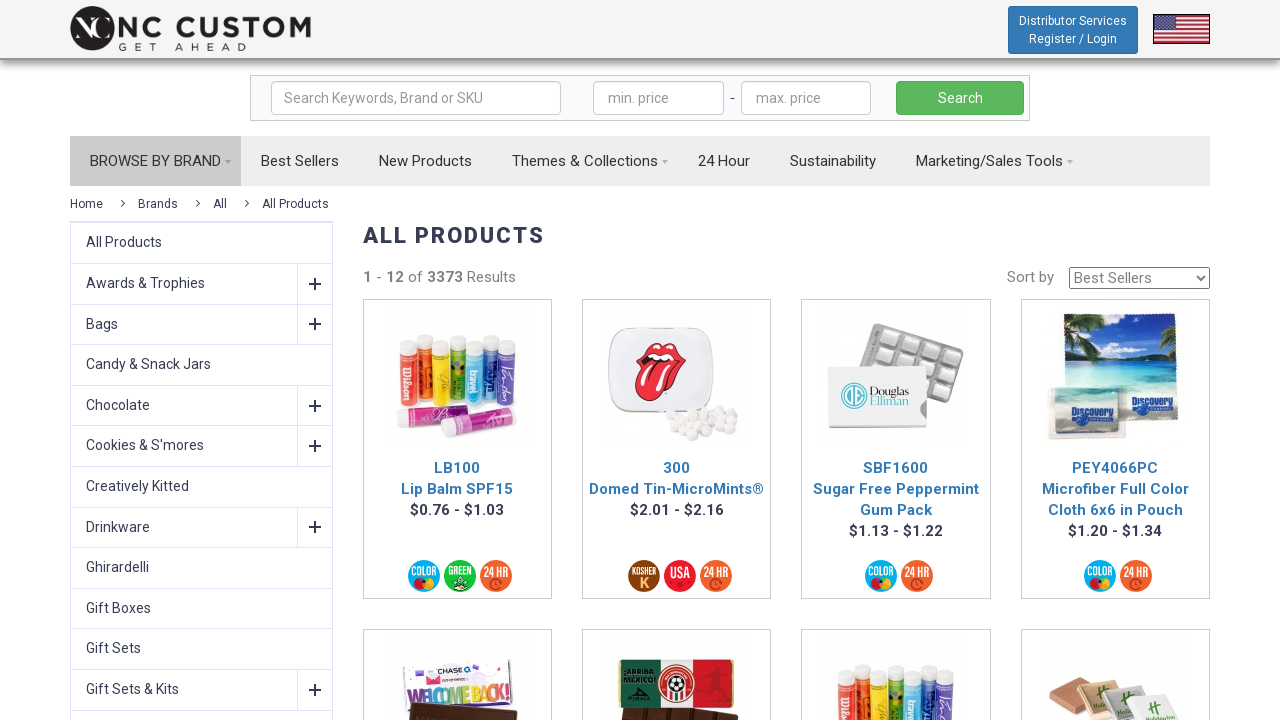

Verified product price is visible
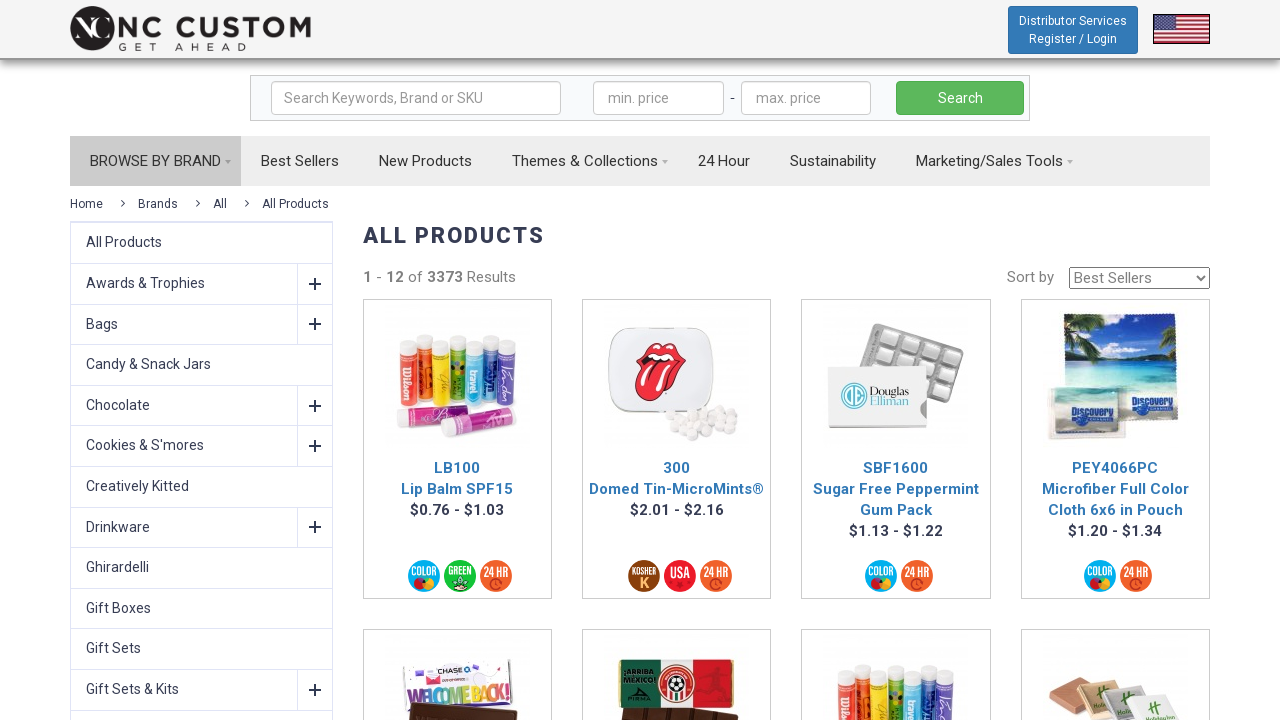

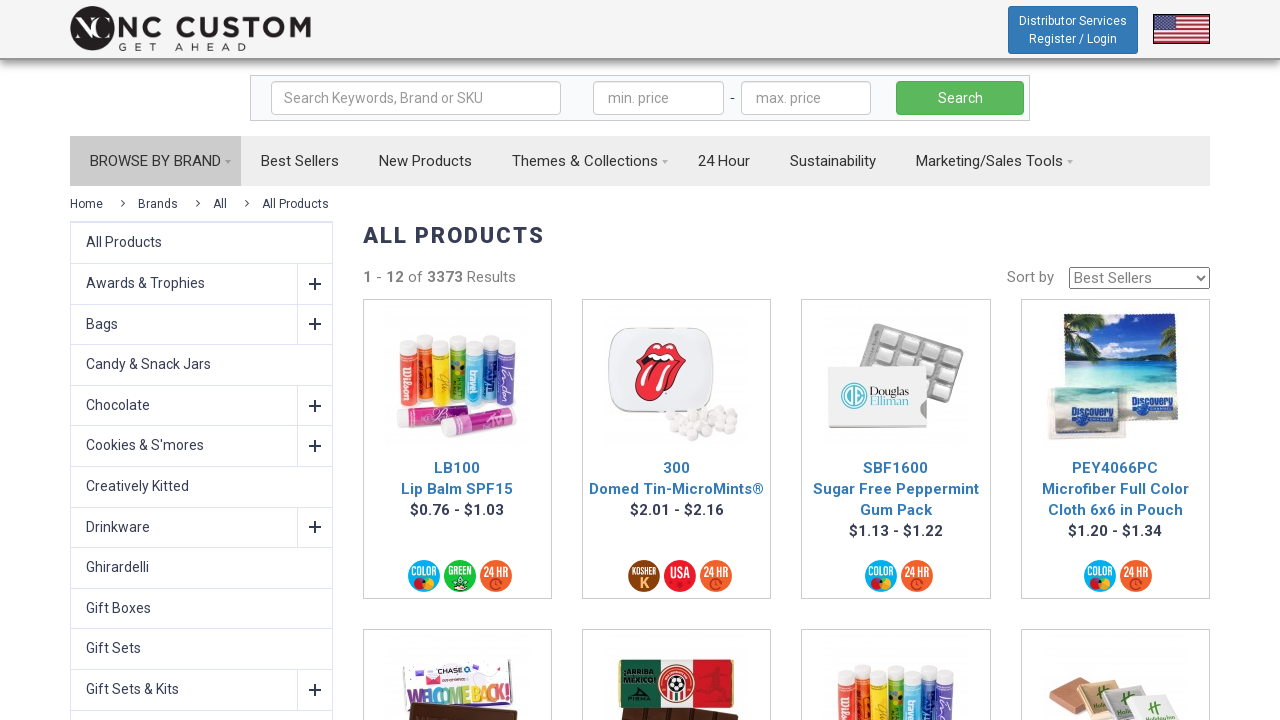